Tests drag and drop functionality by dragging an image element and dropping it into a target box

Starting URL: https://formy-project.herokuapp.com/dragdrop

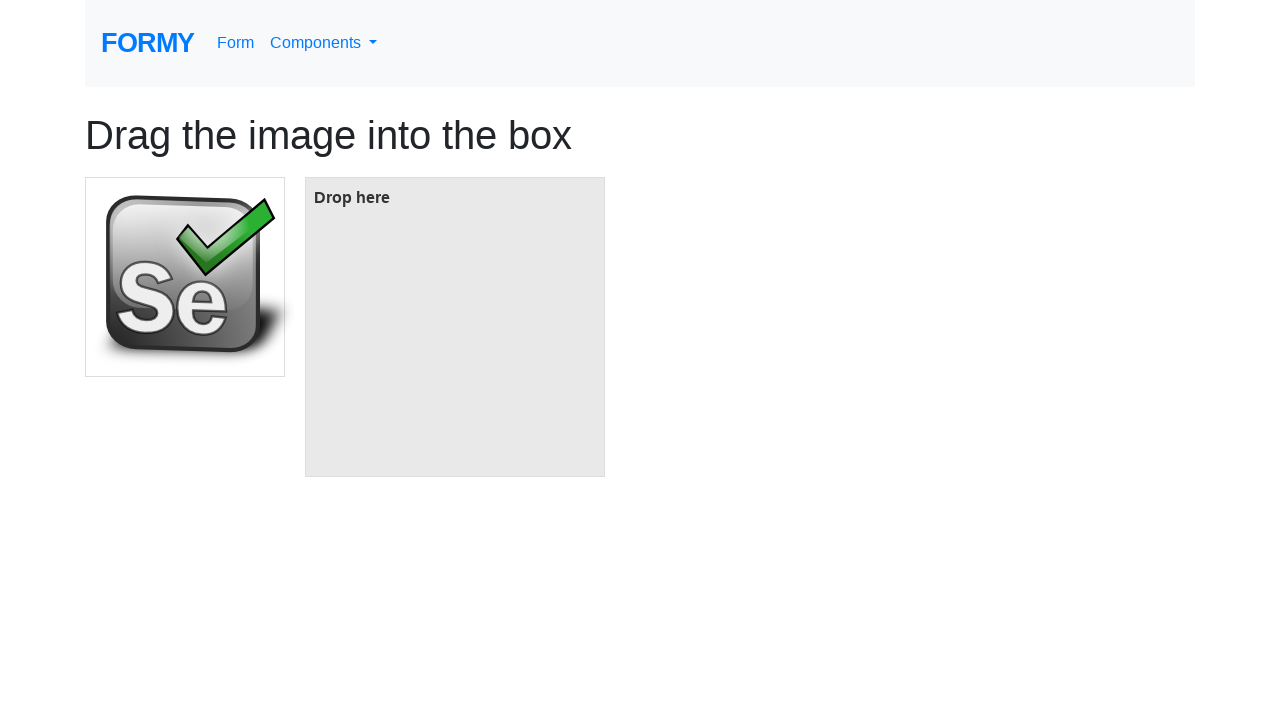

Clicked on the image element at (185, 277) on #image
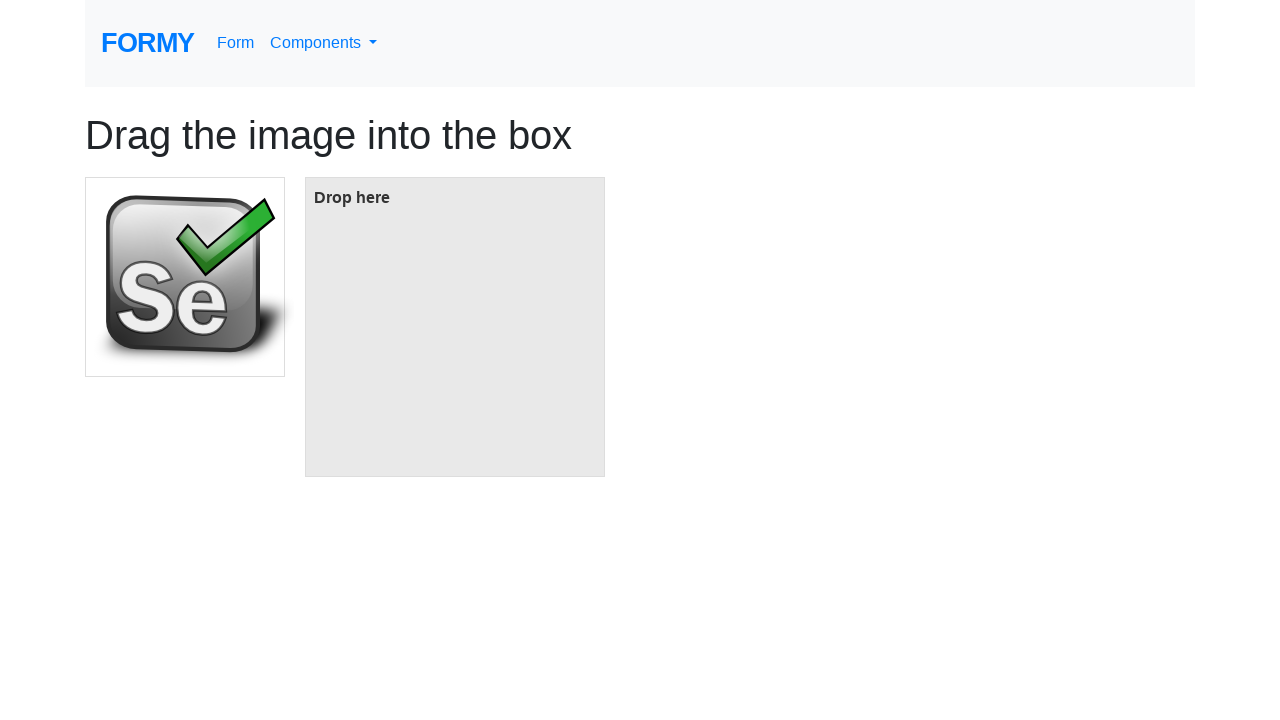

Target box element is available
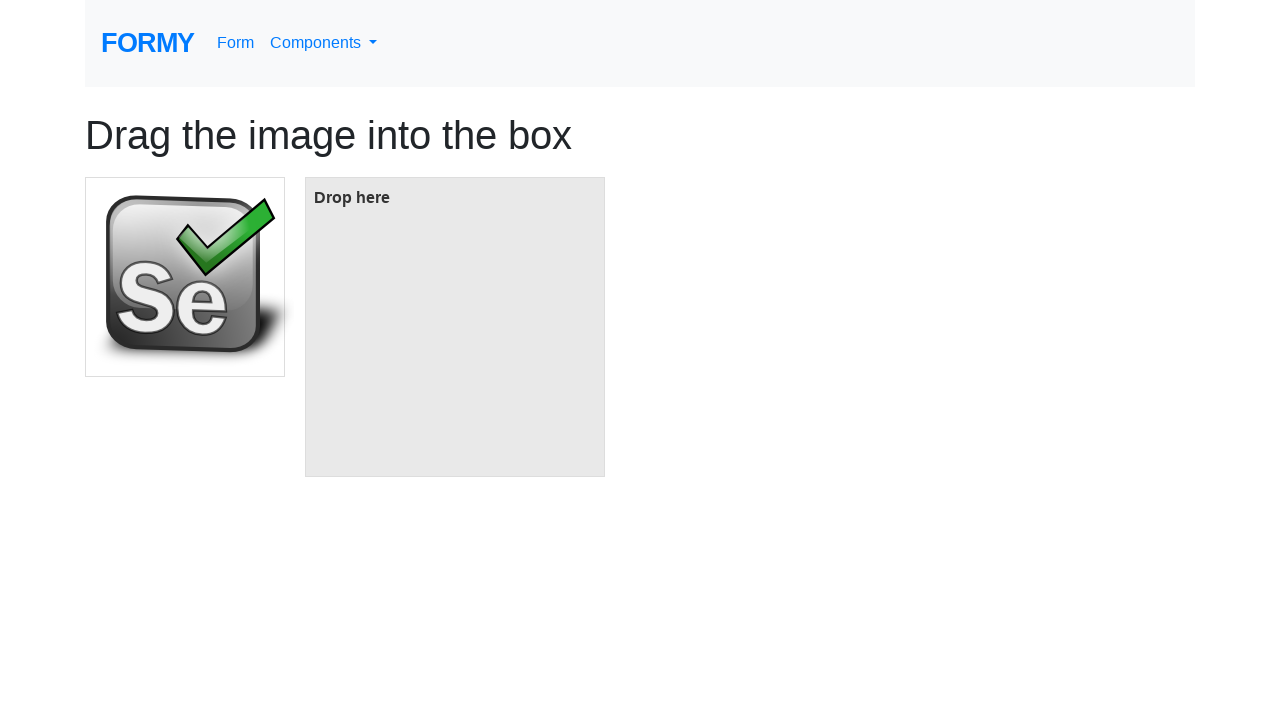

Dragged image element and dropped it into target box at (455, 327)
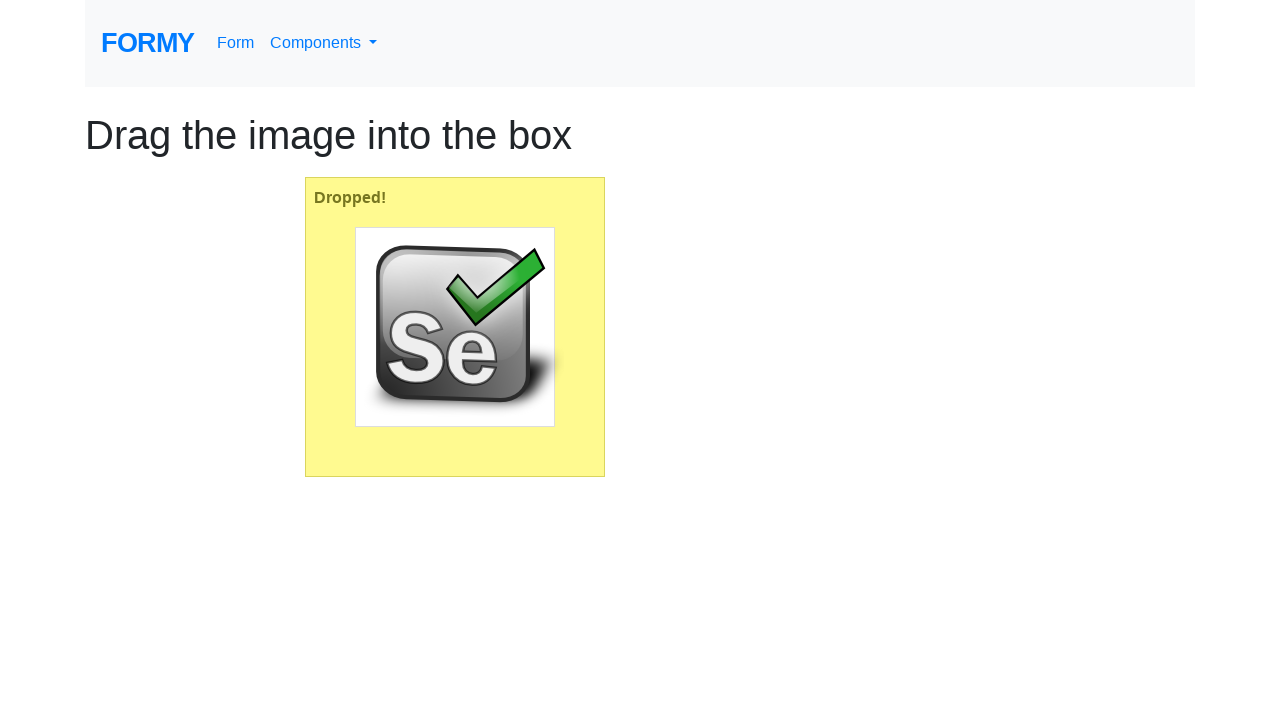

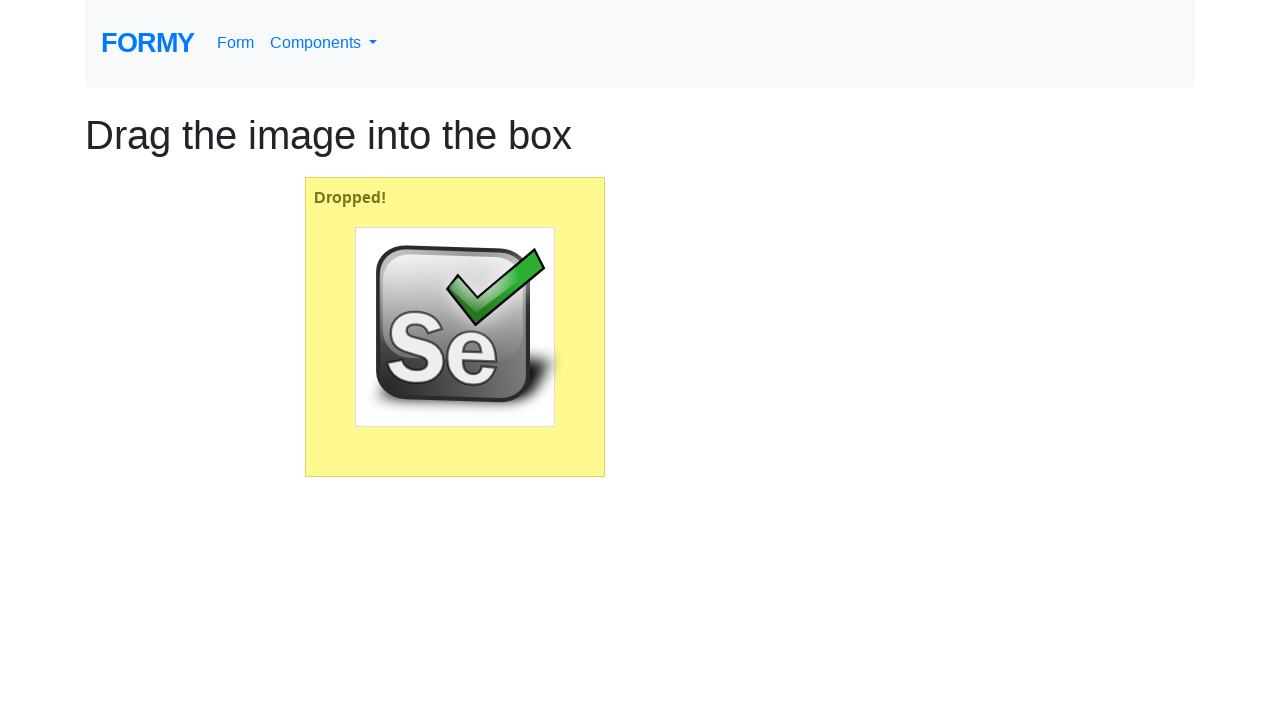